Tests an e-commerce flow by adding multiple items to cart, applying a promo code, and verifying the discount is applied

Starting URL: https://rahulshettyacademy.com/seleniumPractise/#/

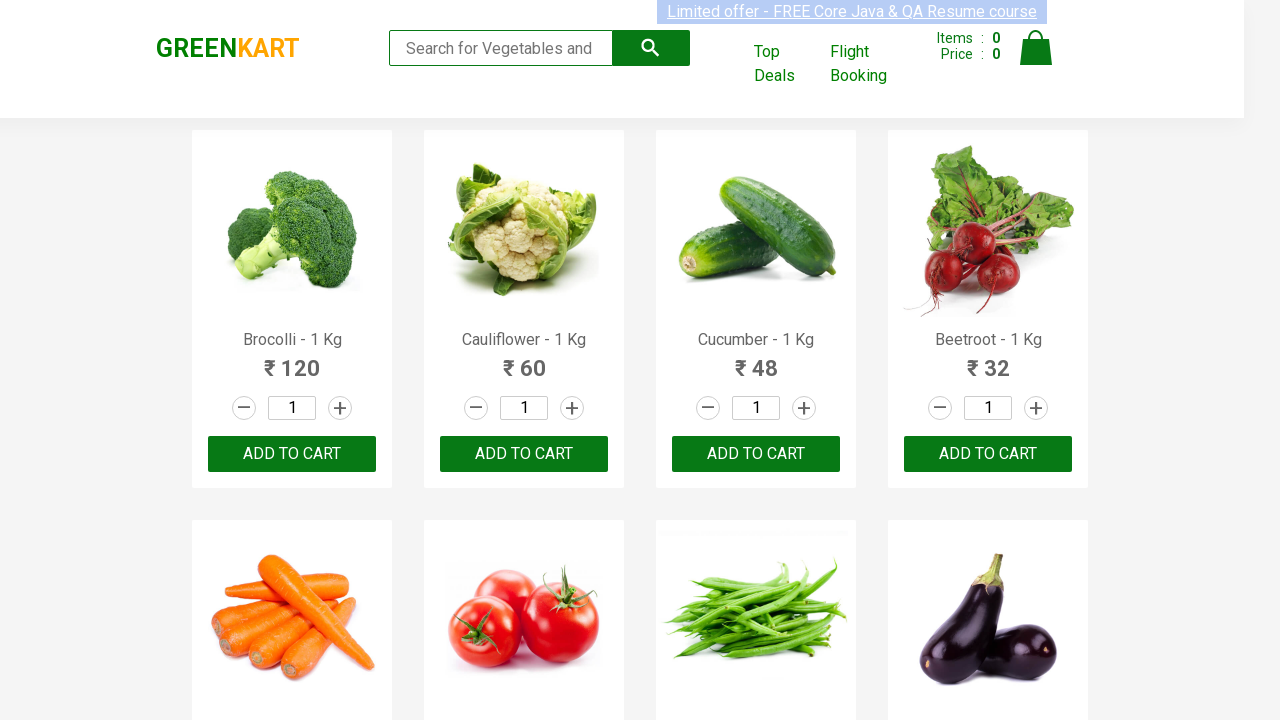

Retrieved all product names from the page
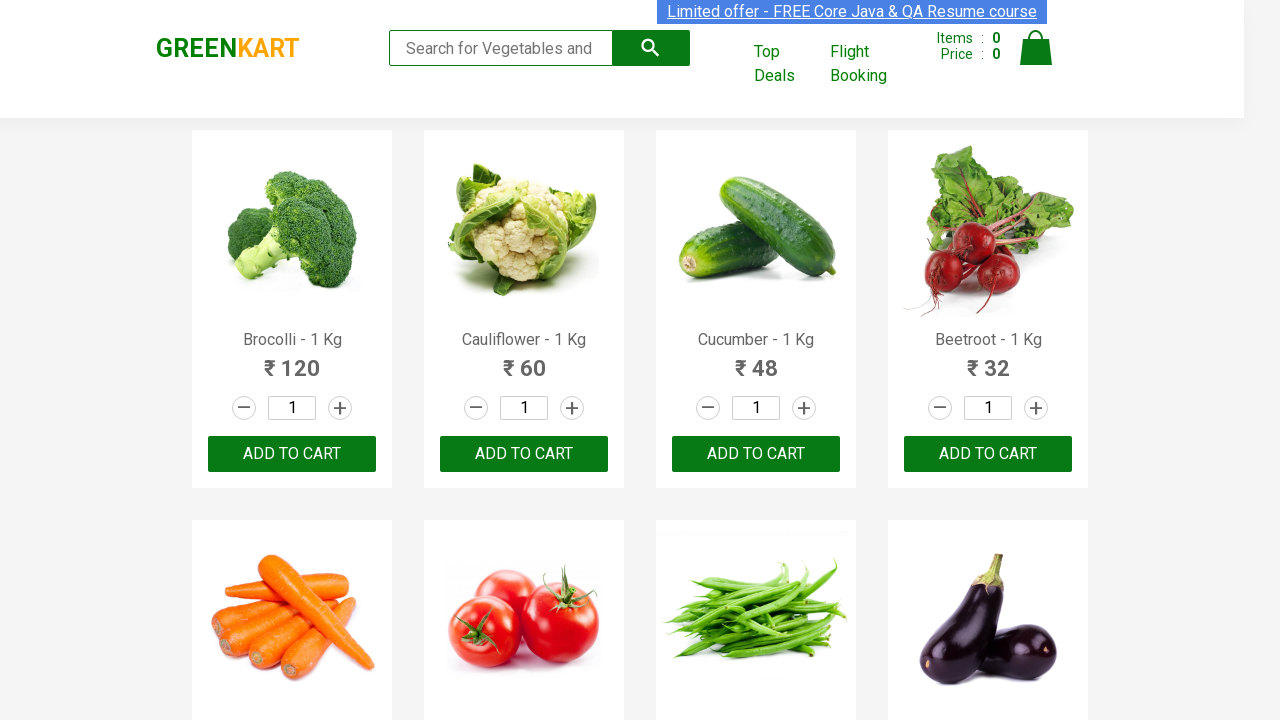

Added 'Cucumber' to cart at (756, 454) on div.product-action > button >> nth=2
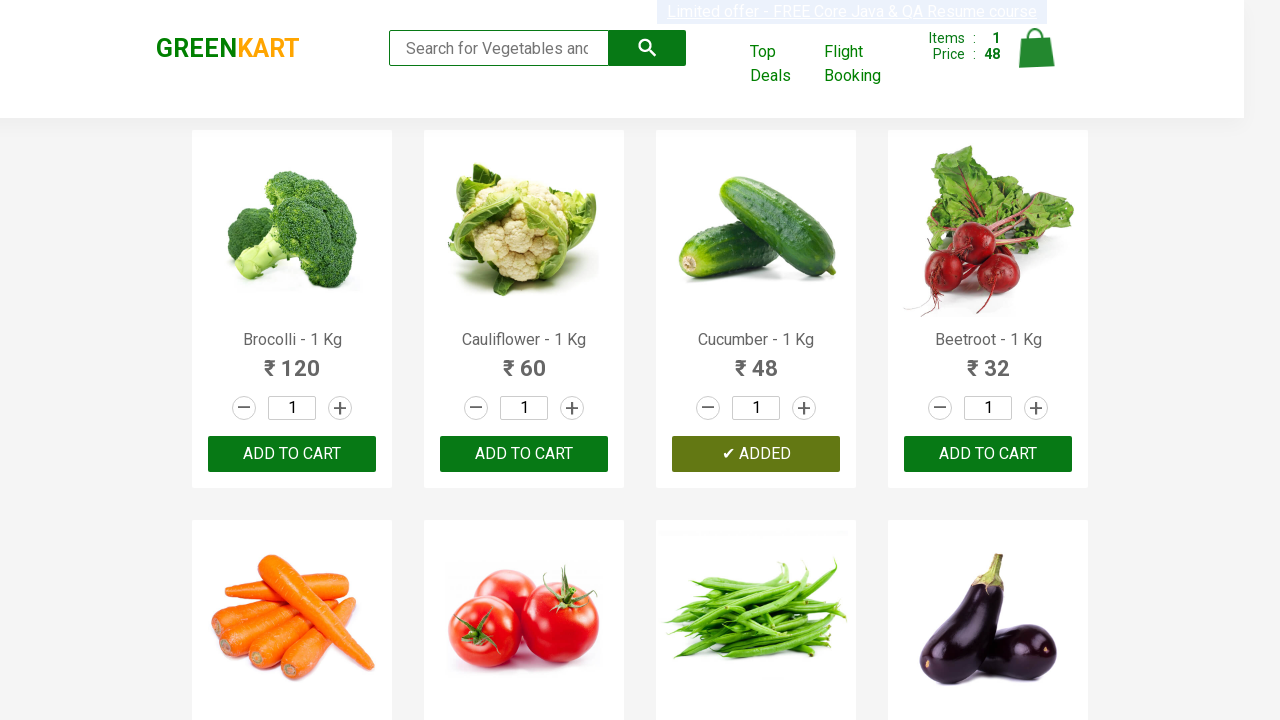

Added 'Beetroot' to cart at (988, 454) on div.product-action > button >> nth=3
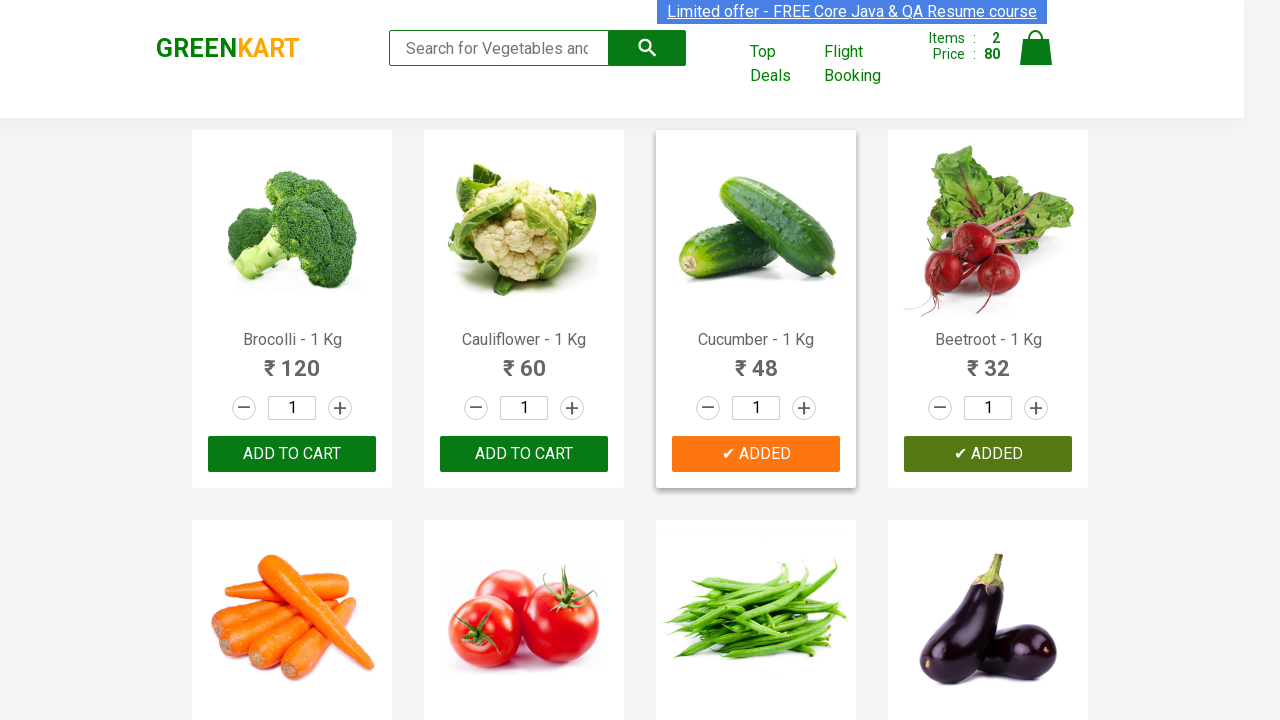

Added 'Carrot' to cart at (292, 360) on div.product-action > button >> nth=4
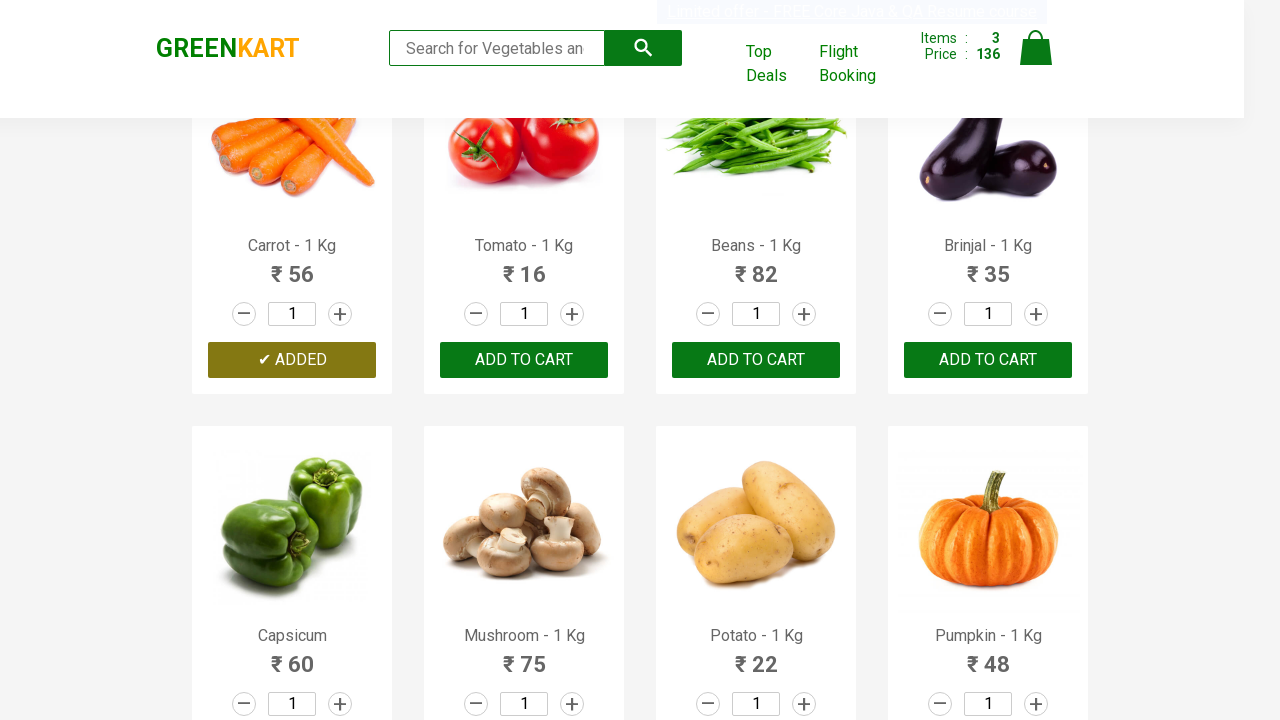

Added 'Mushroom' to cart at (524, 360) on div.product-action > button >> nth=9
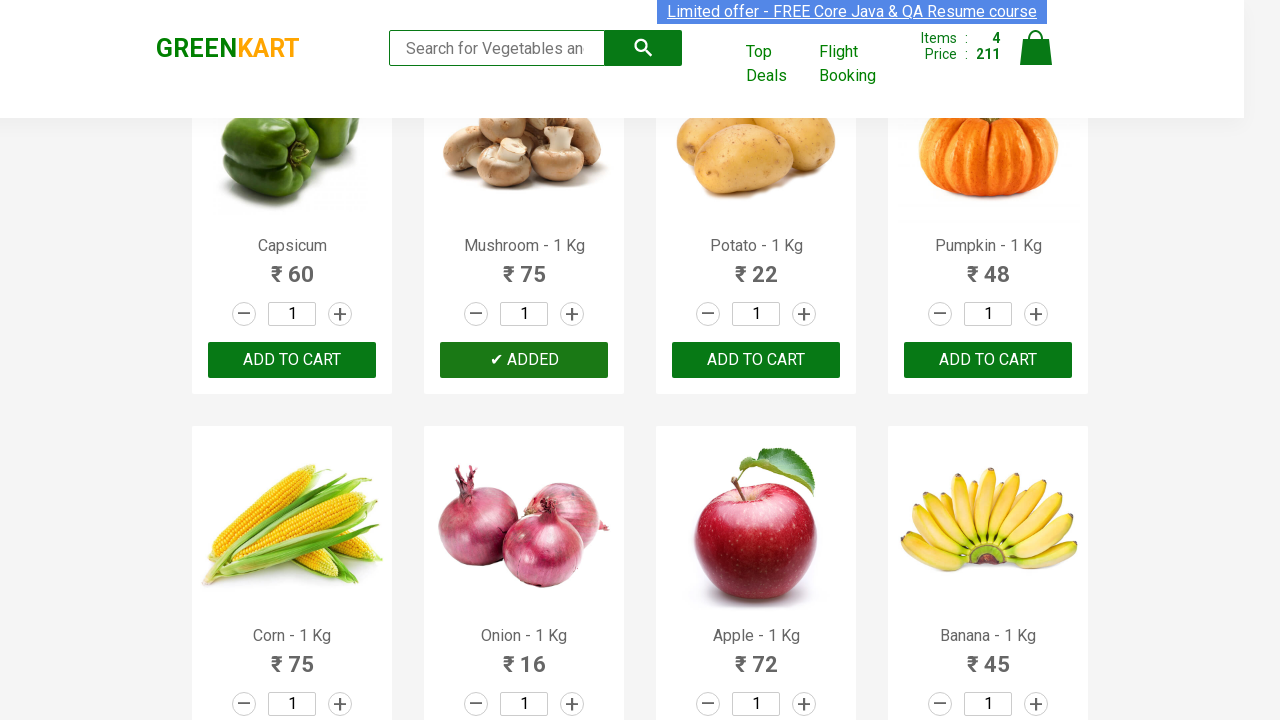

Added 'Apple' to cart at (756, 360) on div.product-action > button >> nth=14
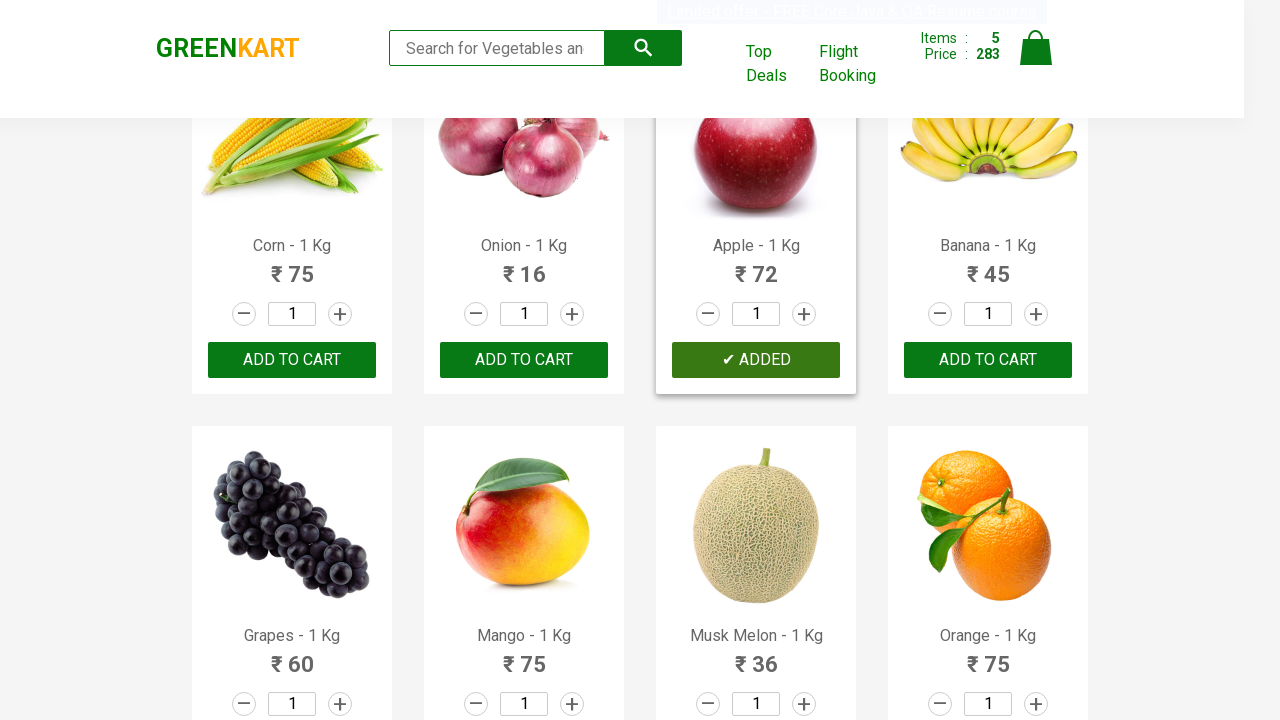

Clicked cart icon to view cart at (1036, 48) on a.cart-icon > img
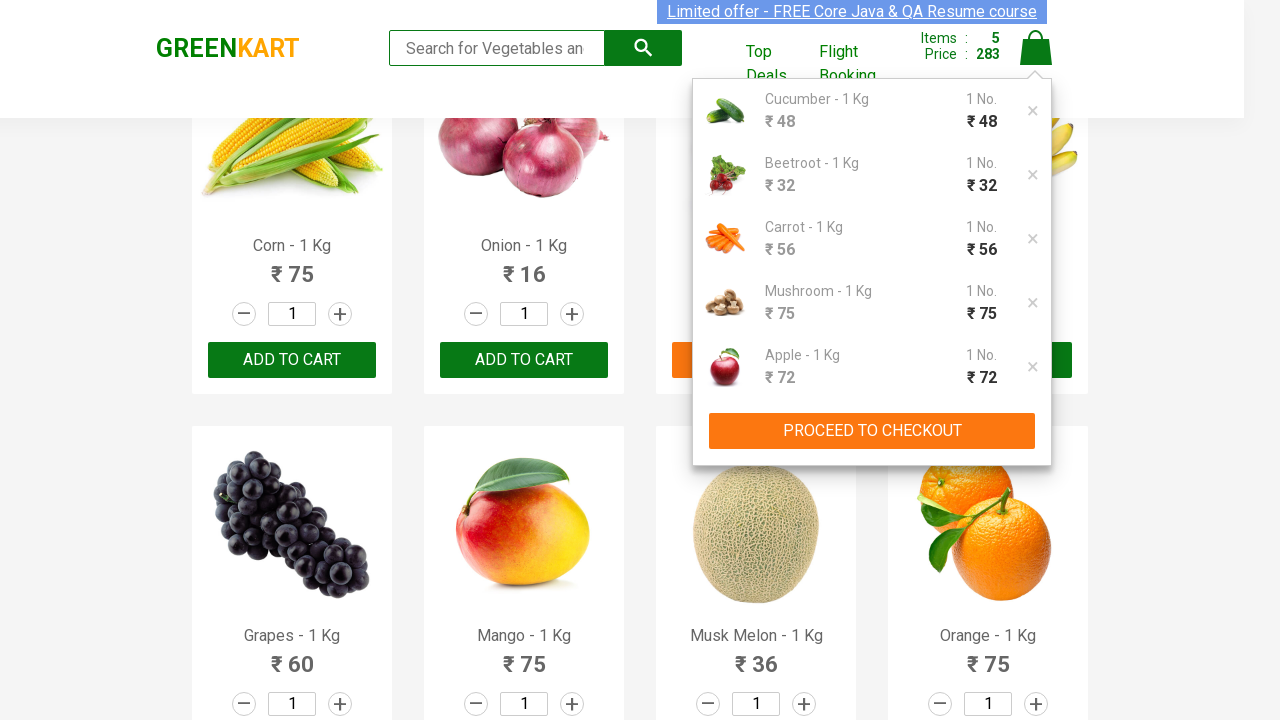

Clicked Proceed to Checkout button at (872, 431) on div.action-block > button
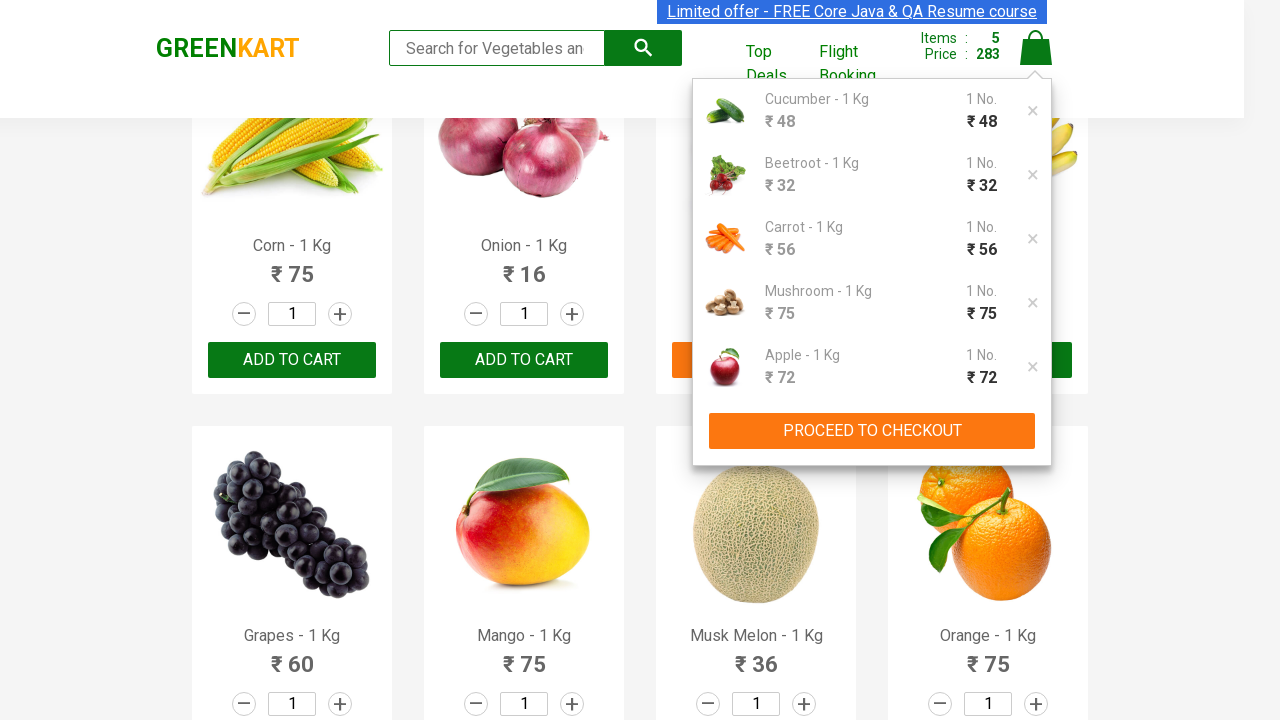

Promo code input field is now visible
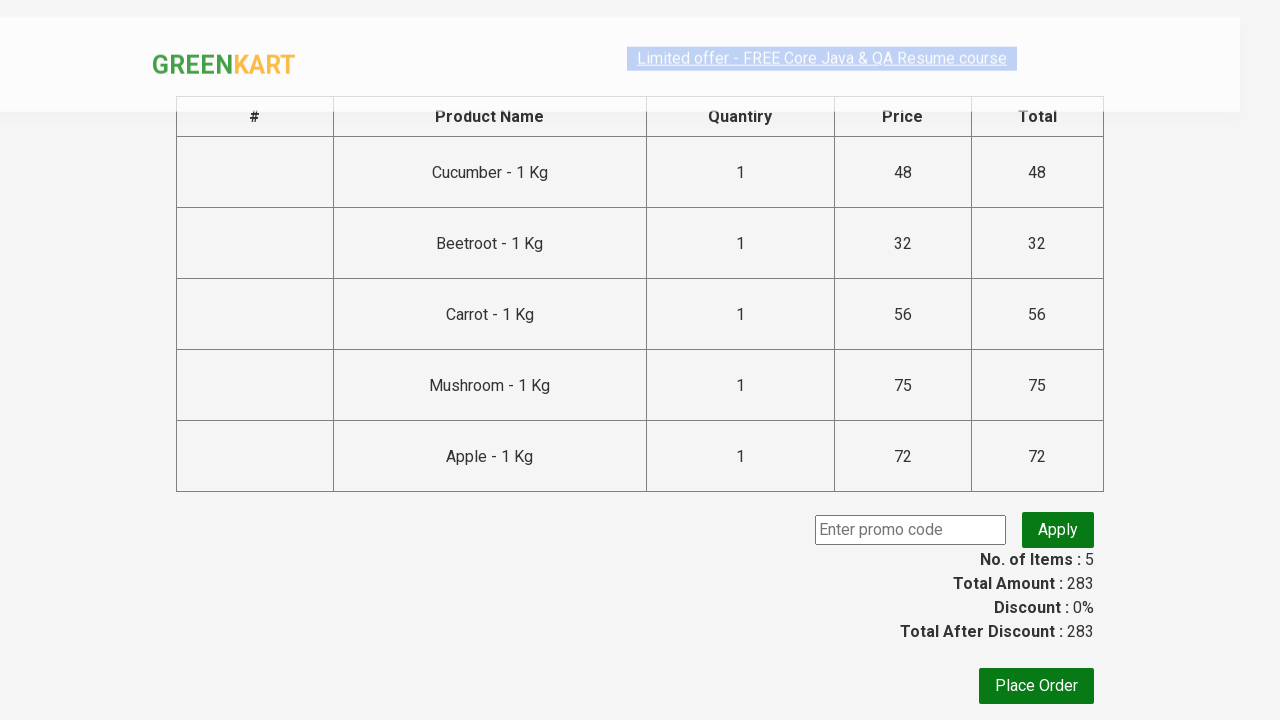

Entered promo code 'rahulshettyacademy' on input.promoCode
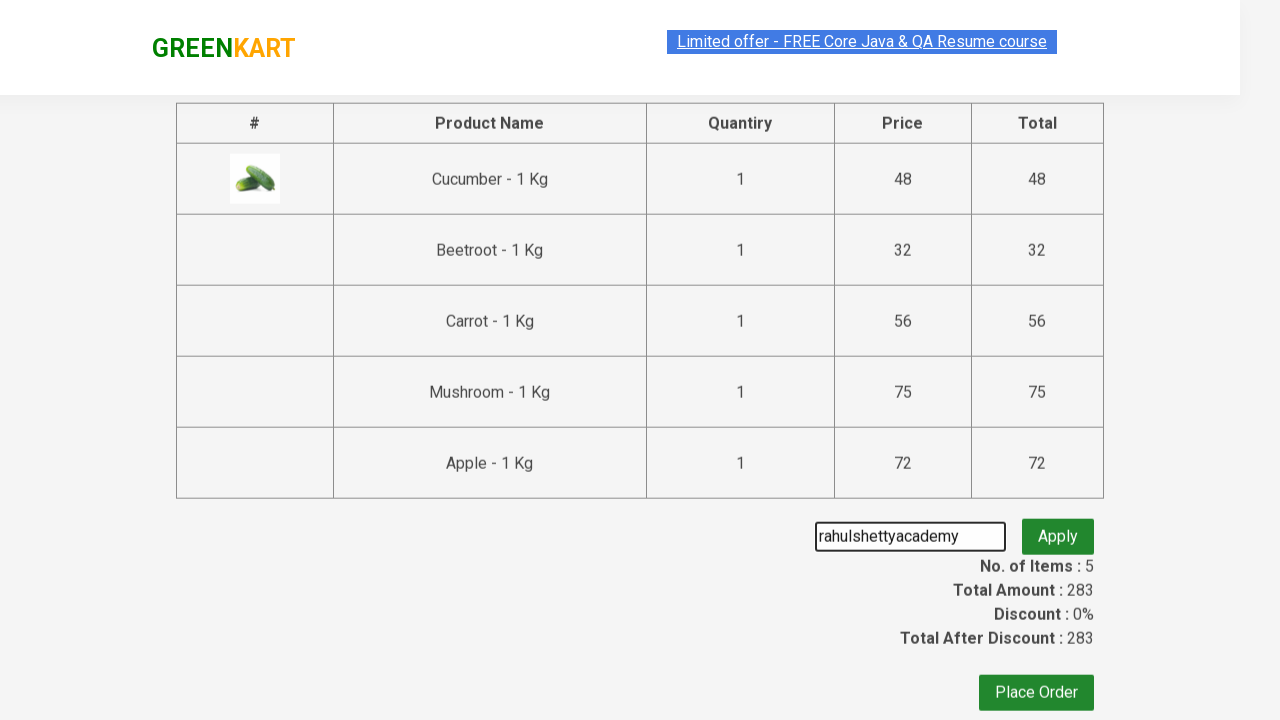

Clicked Apply button to apply promo code at (1058, 530) on button.promoBtn
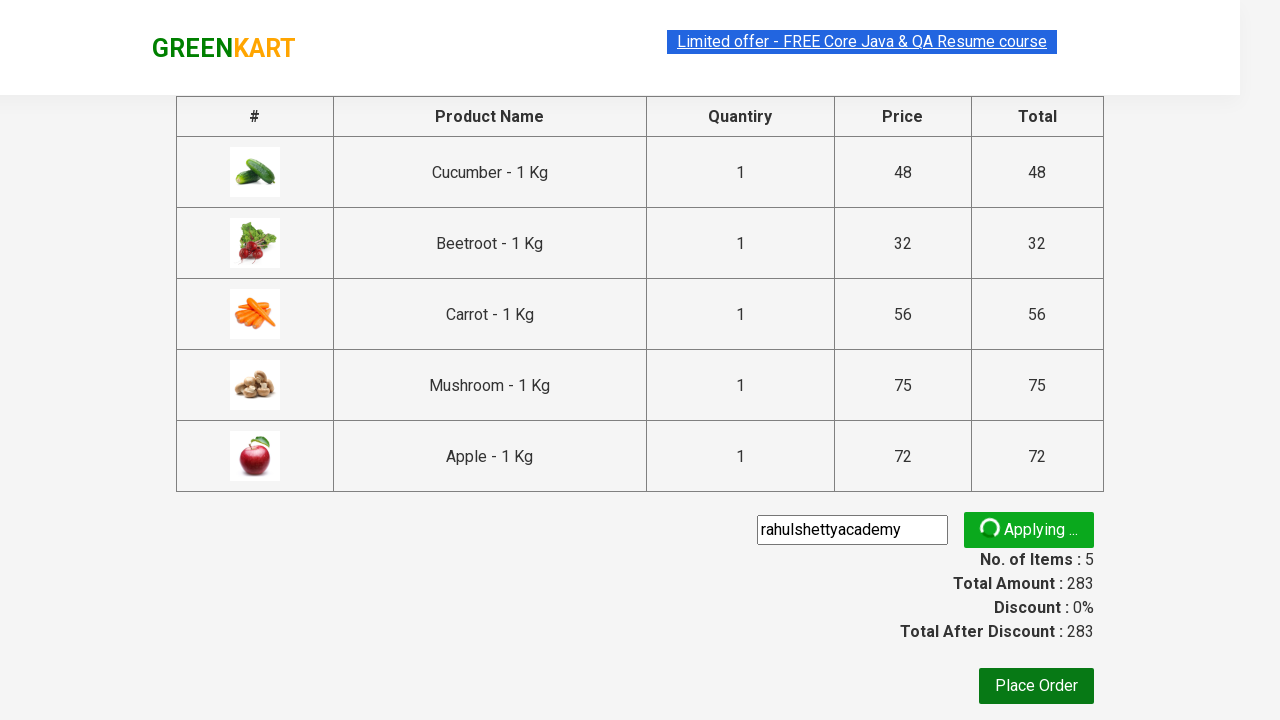

Discount applied successfully - promo info message is visible
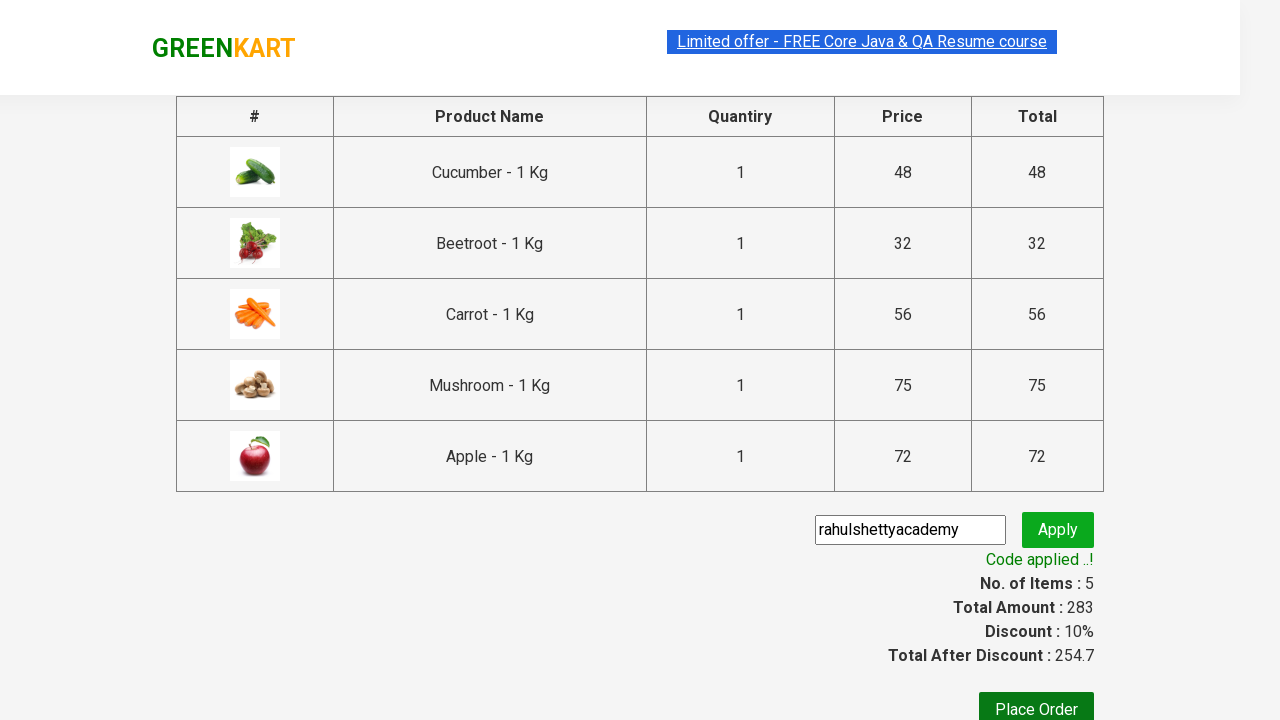

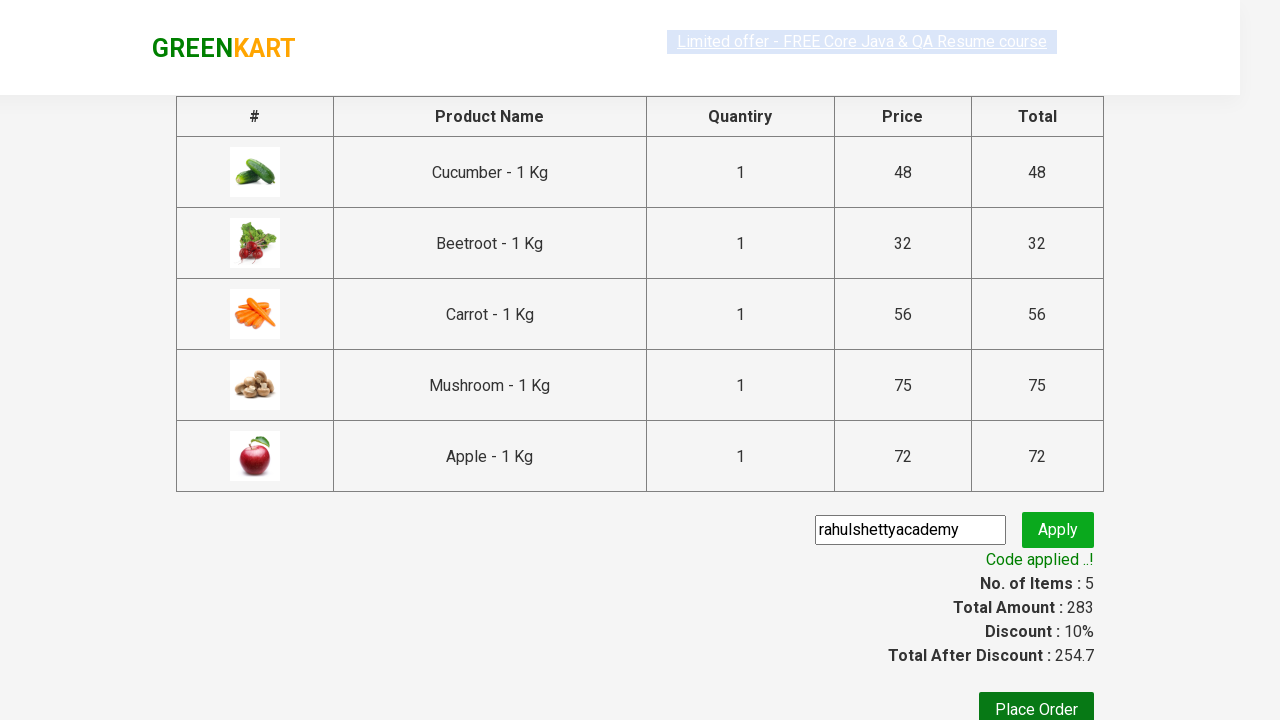